Tests navigation from the homepage to the About page by clicking the About link and verifying the page heading

Starting URL: https://johnnyreilly.com

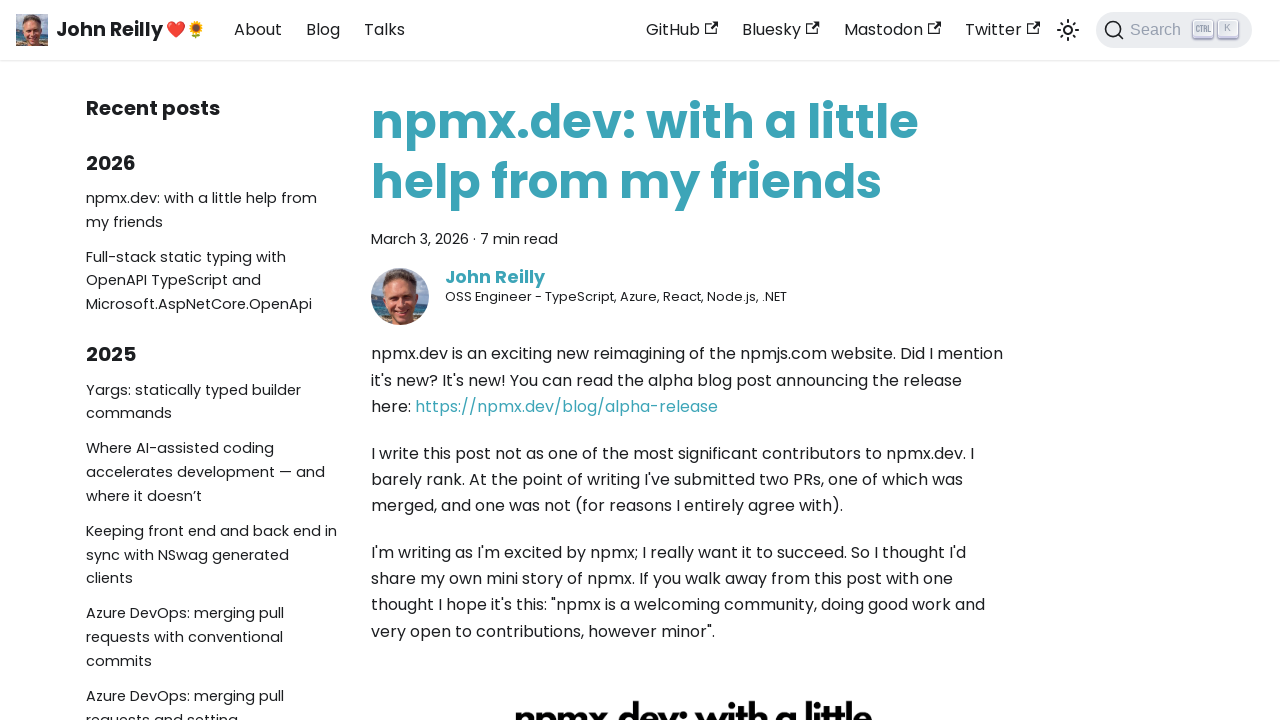

Navigated to homepage at https://johnnyreilly.com
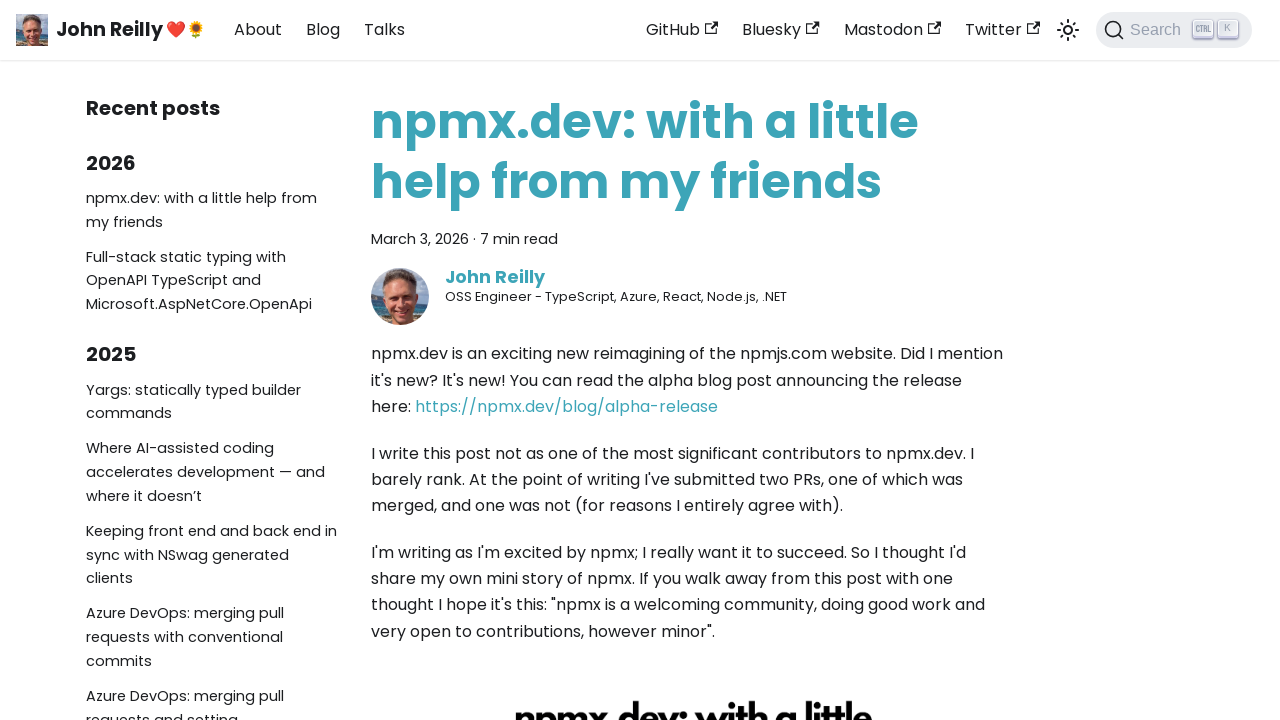

Clicked the About link in navigation at (258, 30) on internal:role=link[name="About"s]
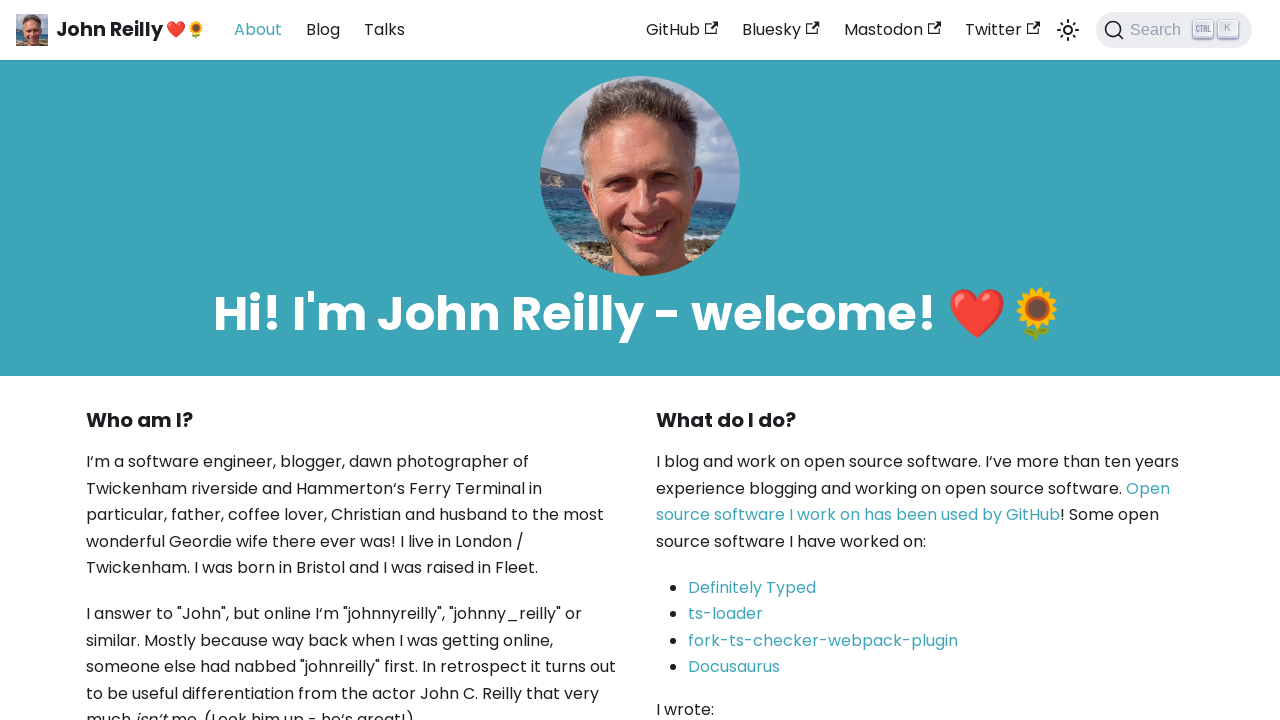

Verified About page heading 'Hi! I'm John Reilly - welcome!' is visible
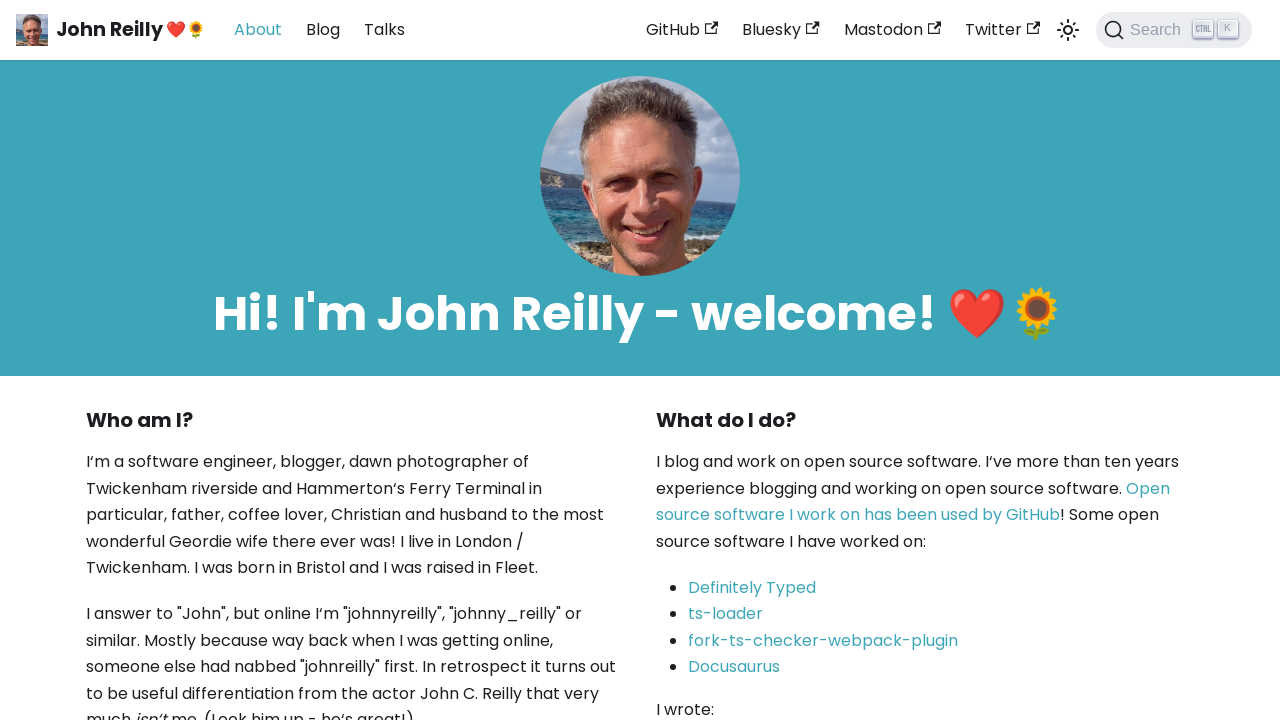

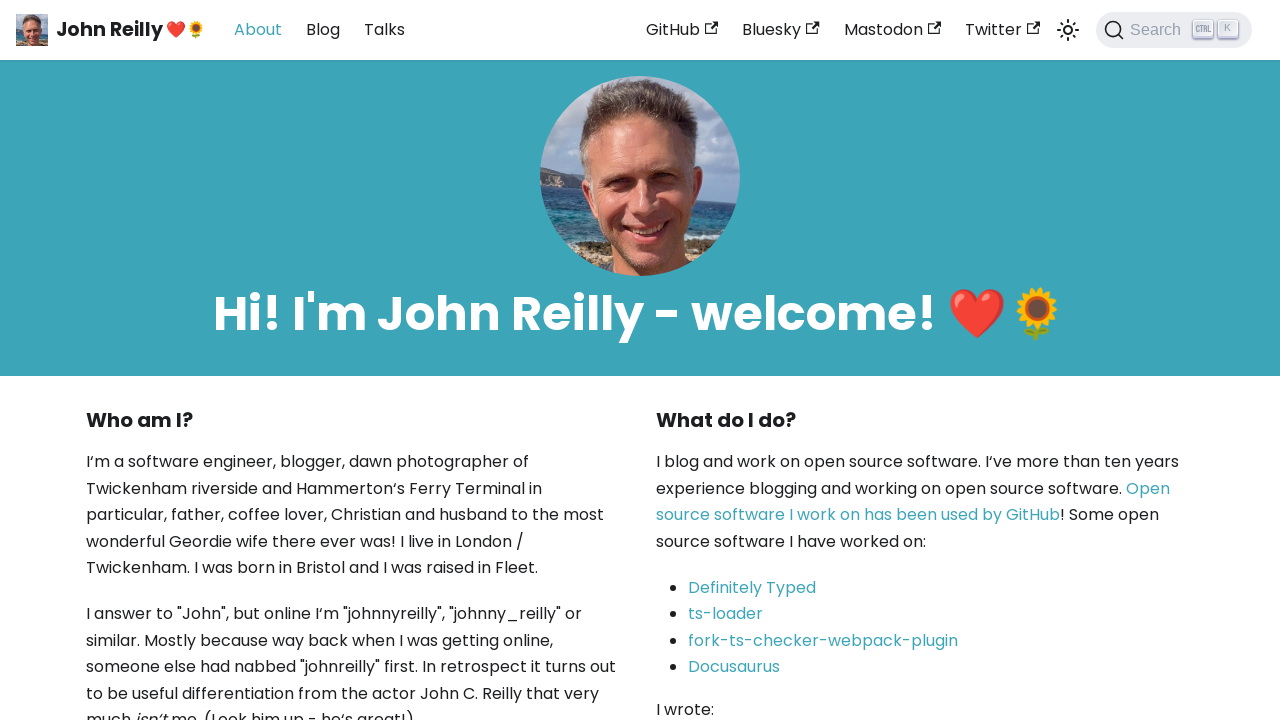